Tests keyboard navigation by pressing Tab to focus on an element and Enter to navigate away from the homepage

Starting URL: https://waitly.eu

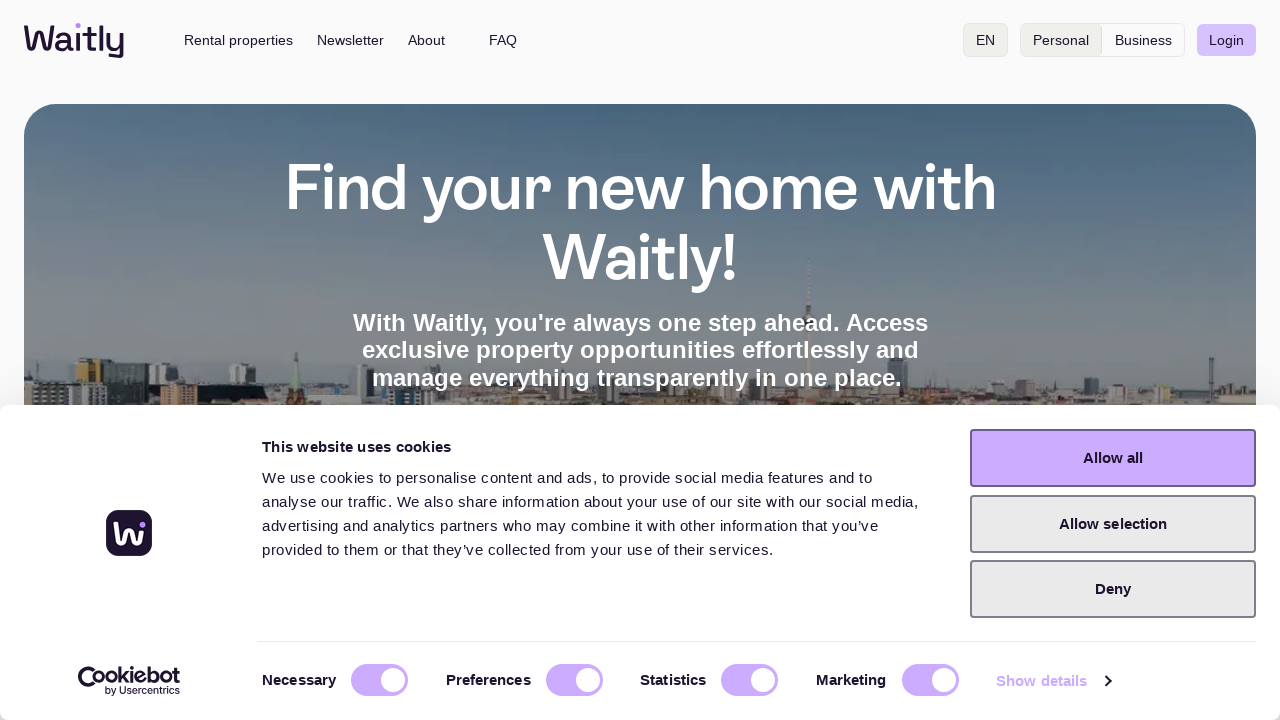

Pressed Tab to focus on first focusable element
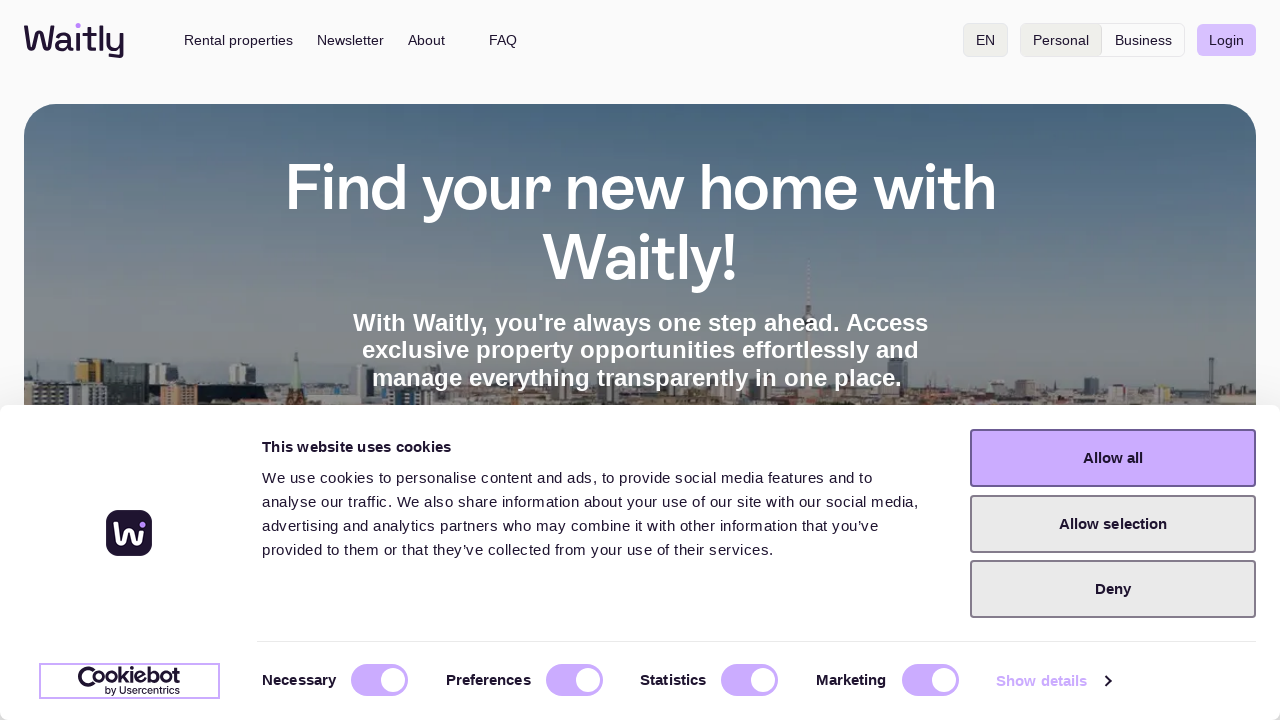

Verified focused element is visible
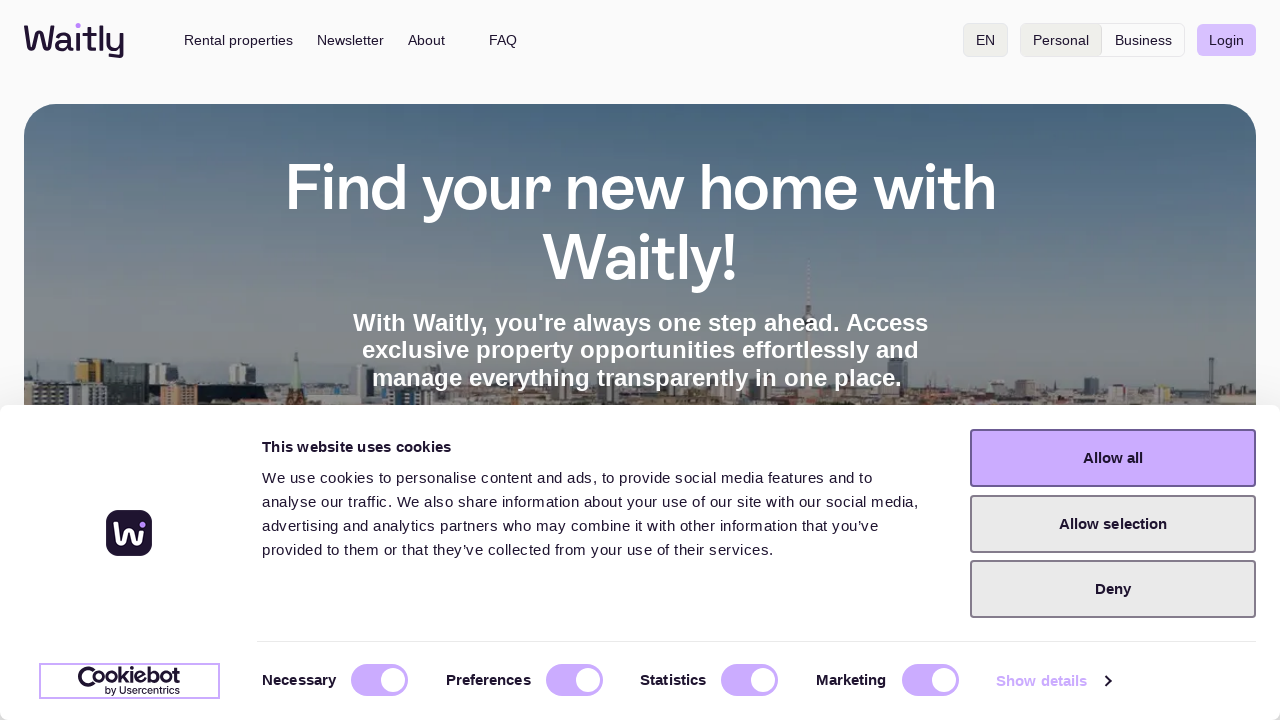

Pressed Enter to activate the focused element and navigate away from homepage
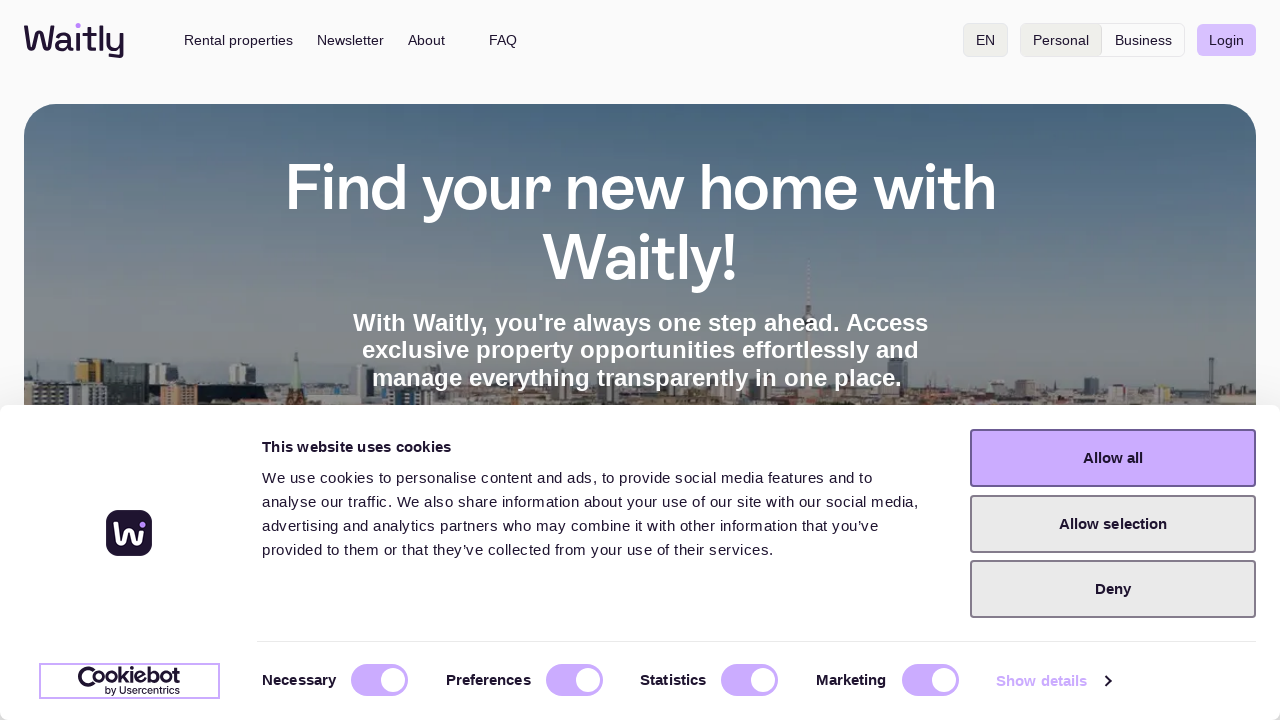

Navigation completed and page fully loaded
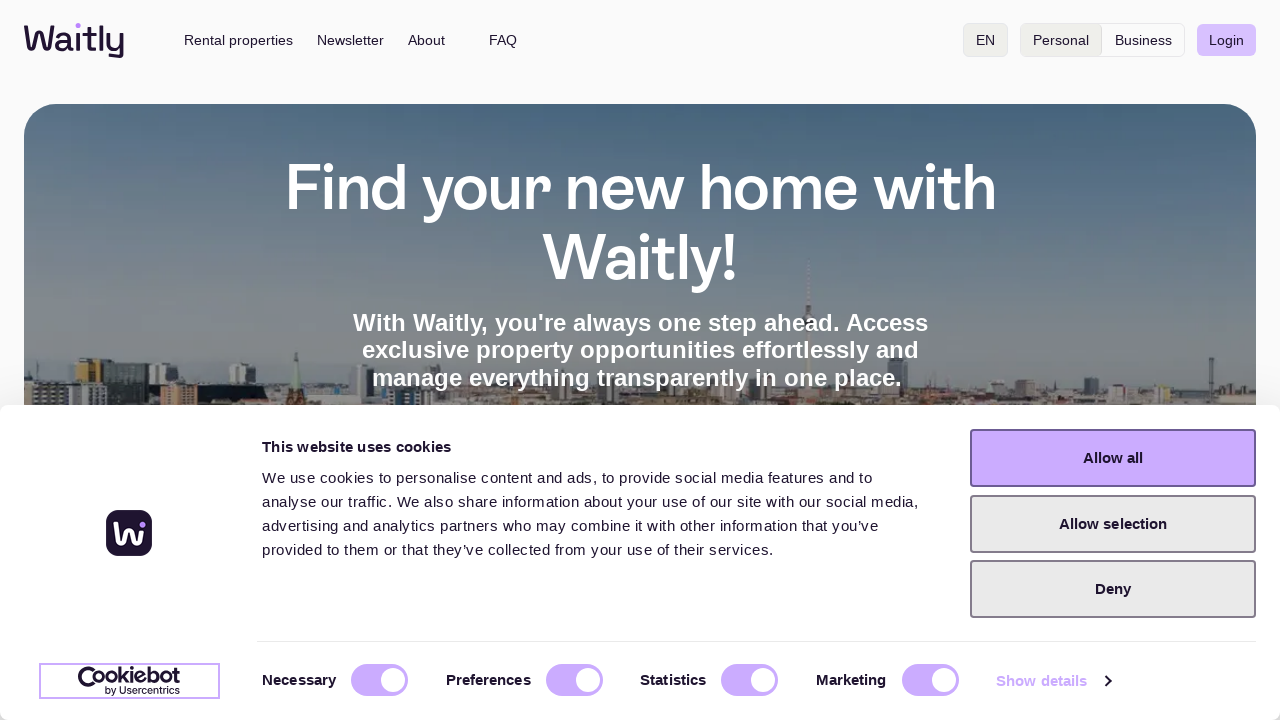

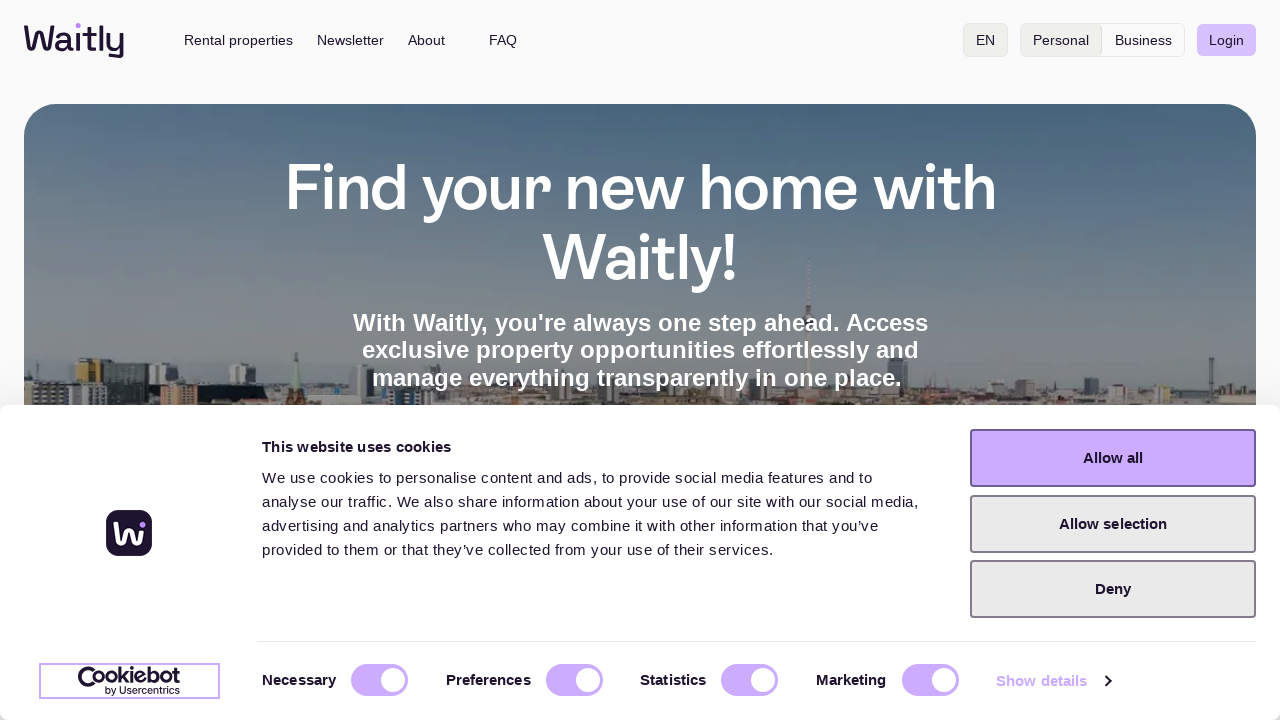